Fills and submits a Google Form multiple times with property information including address, price, and link fields

Starting URL: https://forms.gle/CbVcgut5kdLfEgJK7

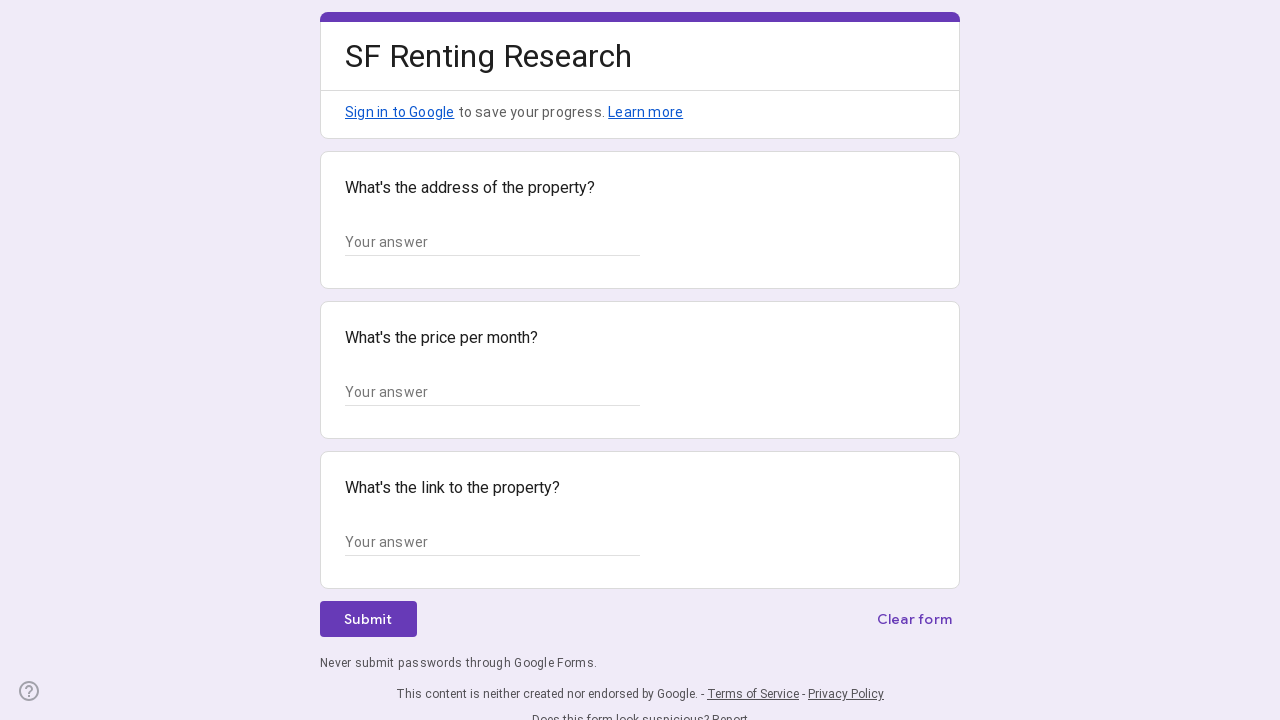

Form loaded and address field selector ready for submission 1
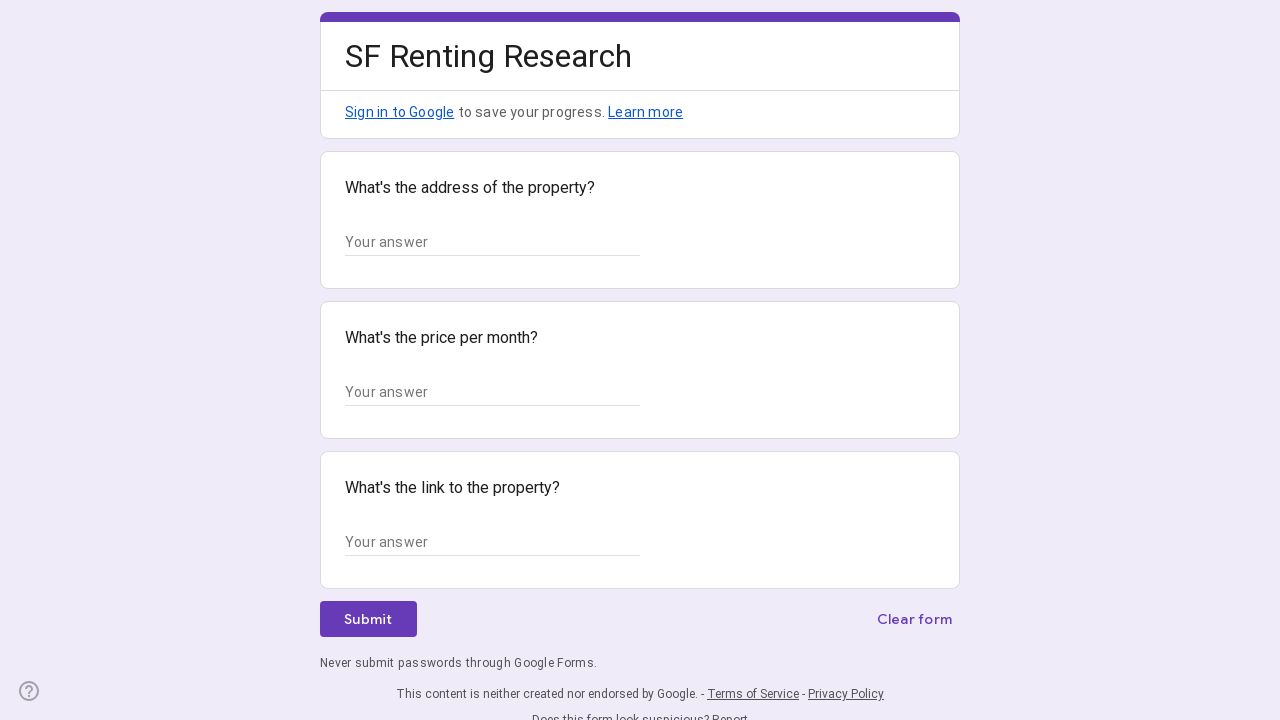

Filled address field with '123 Main Street, New York, NY 10001' on //*[@id="mG61Hd"]/div[2]/div/div[2]/div[1]/div/div/div[2]/div/div[1]/div/div[1]/
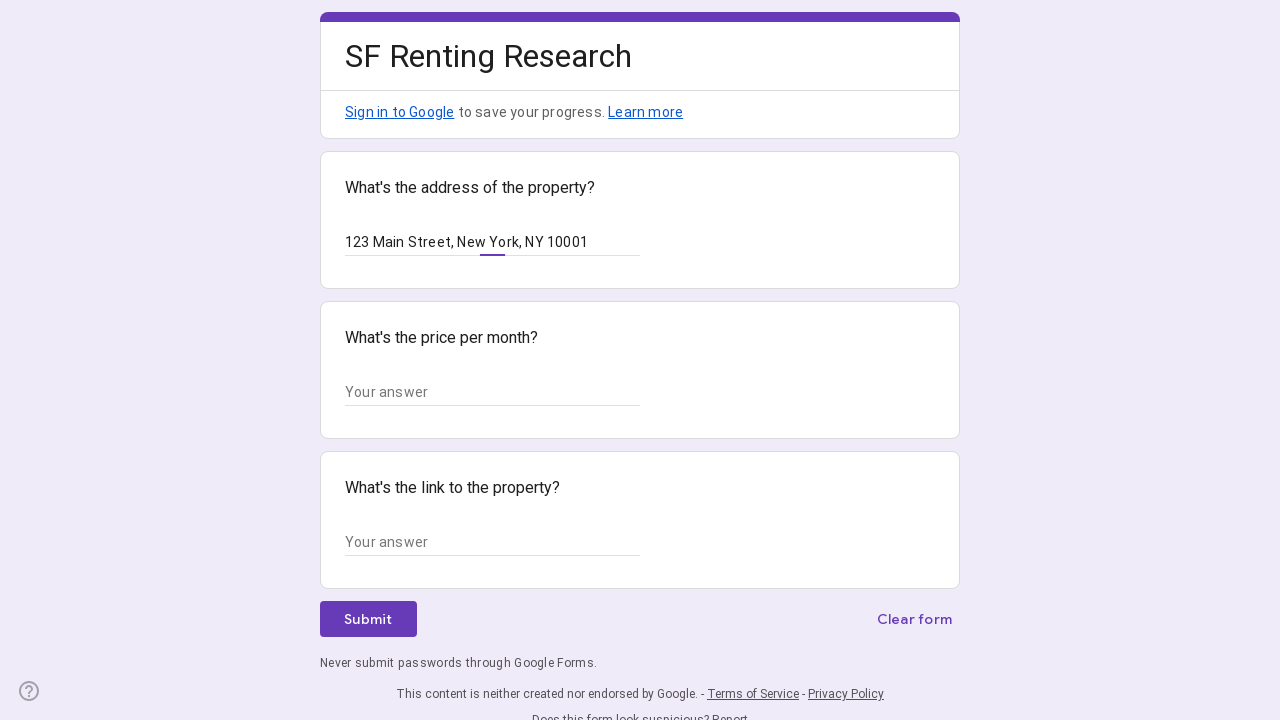

Filled price field with '$450,000' on //*[@id="mG61Hd"]/div[2]/div/div[2]/div[2]/div/div/div[2]/div/div[1]/div/div[1]/
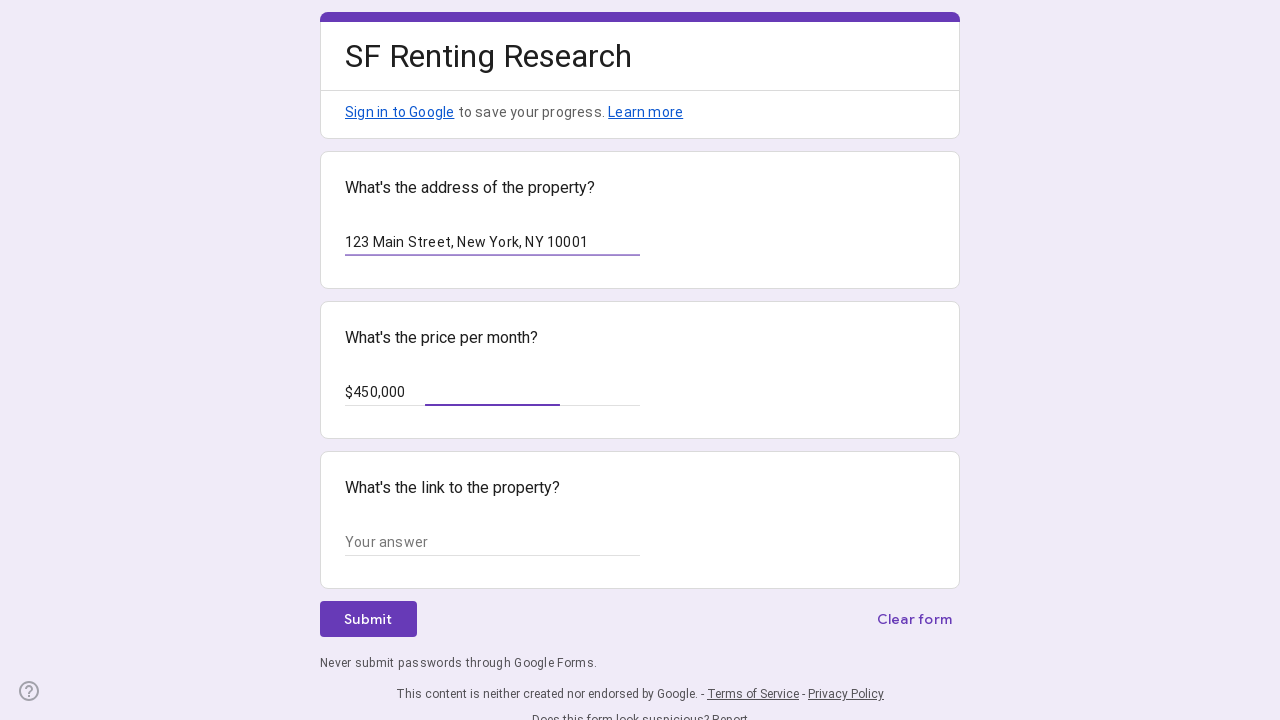

Filled link field with 'https://example.com/property1' on //*[@id="mG61Hd"]/div[2]/div/div[2]/div[3]/div/div/div[2]/div/div[1]/div/div[1]/
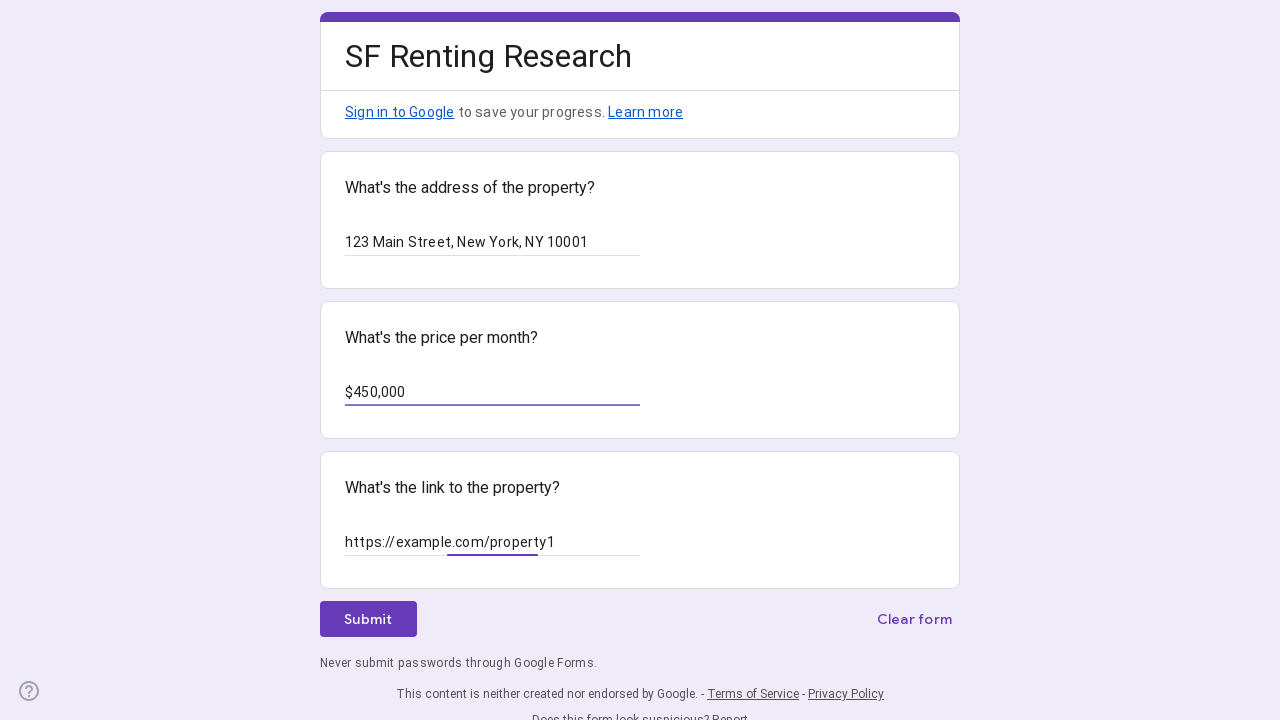

Clicked submit button for property submission 1 at (368, 619) on xpath=//*[@id="mG61Hd"]/div[2]/div/div[3]/div[1]/div[1]/div/span/span
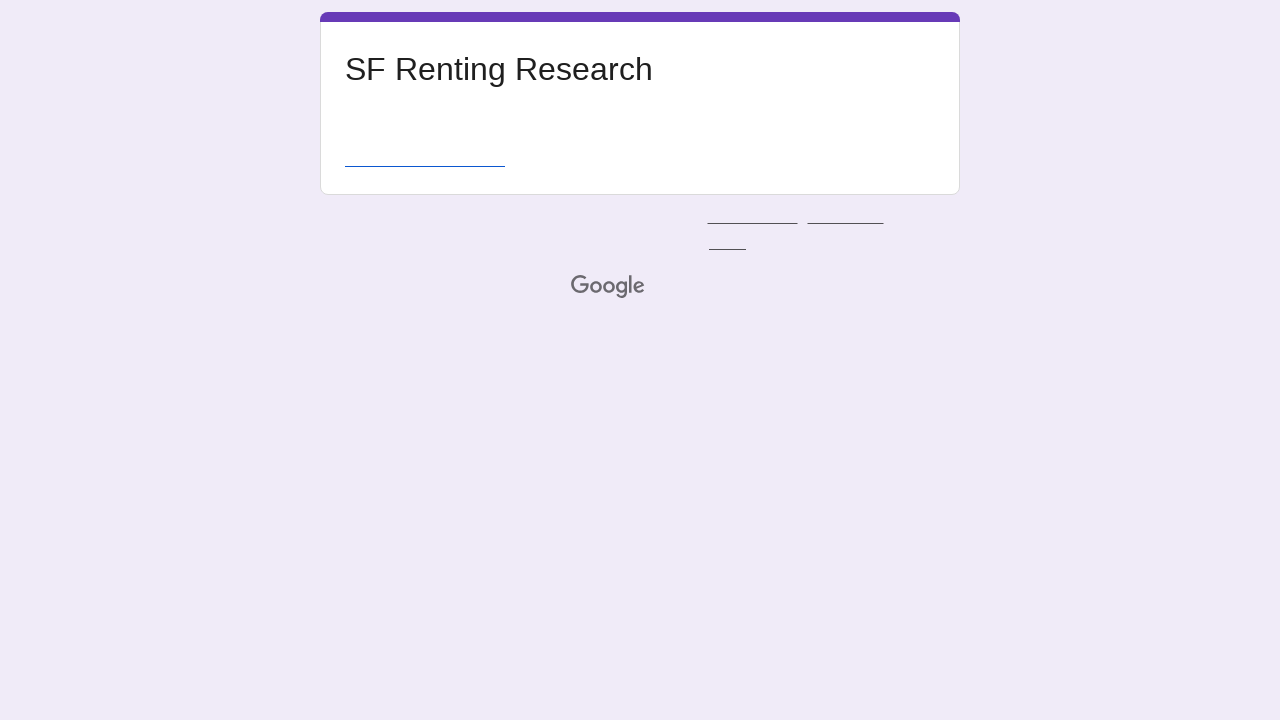

Waited 2 seconds for submission 1 to process
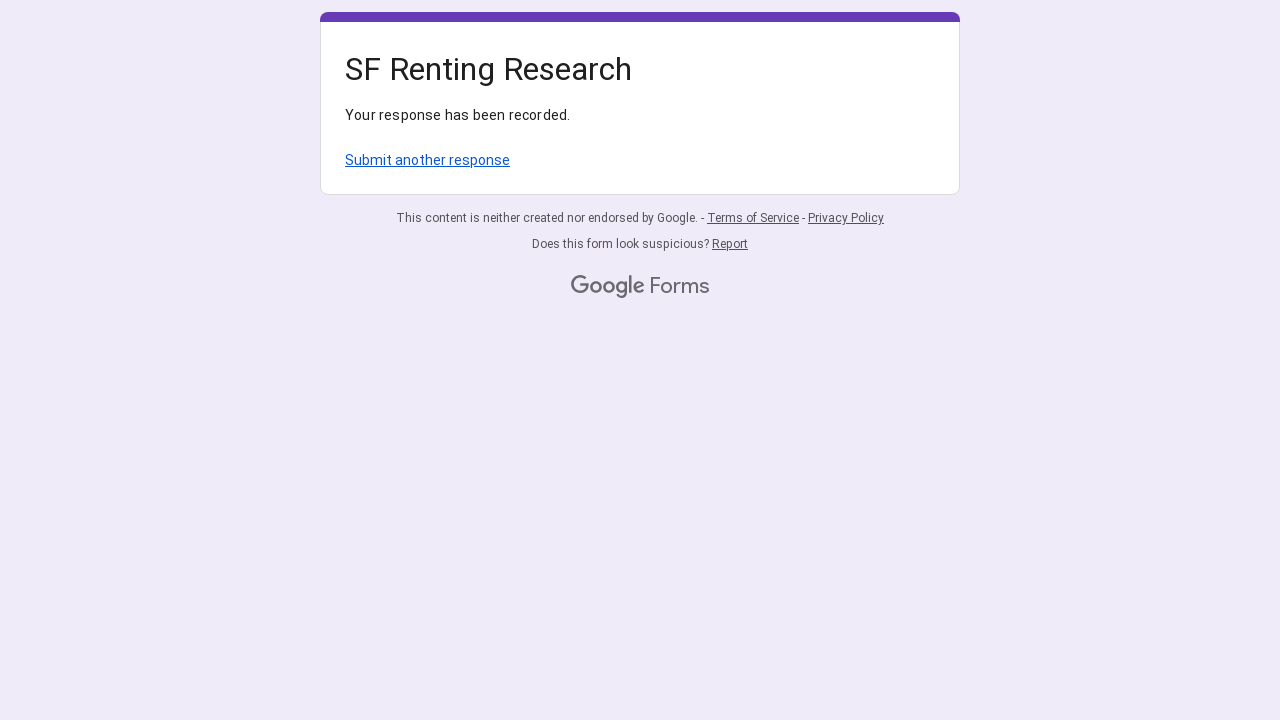

Navigated back to form for next submission
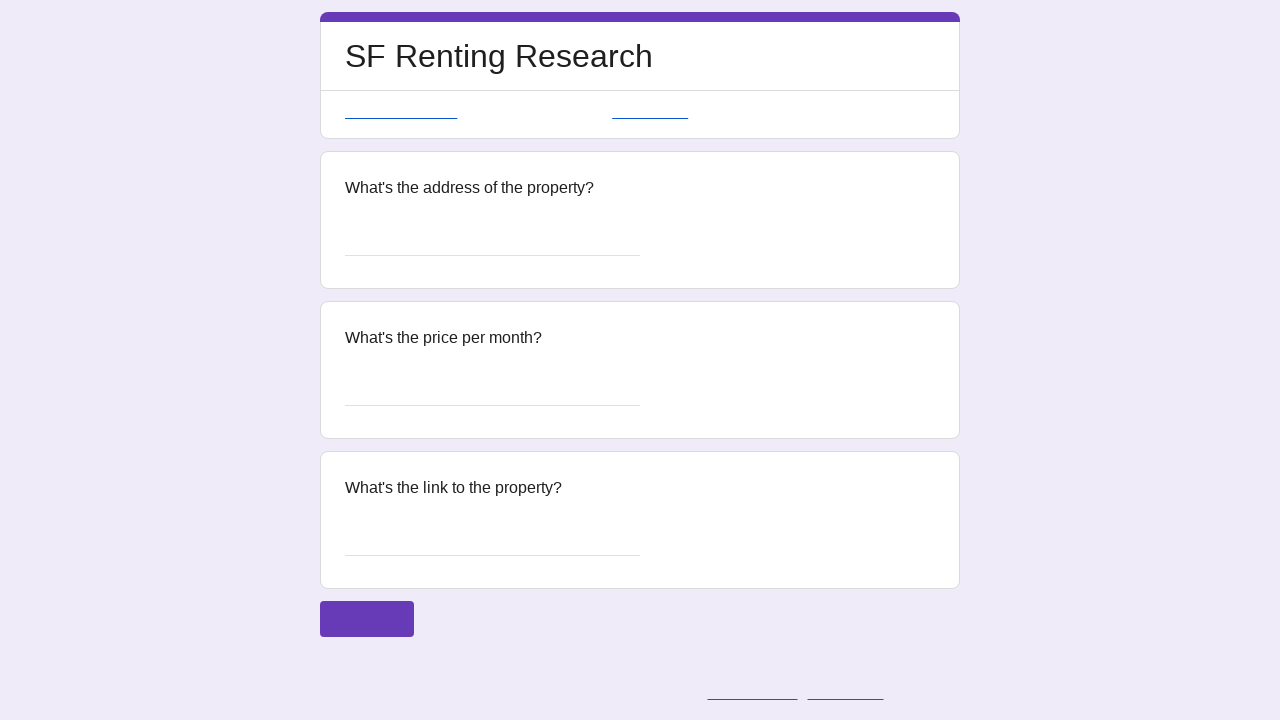

Form loaded and address field selector ready for submission 2
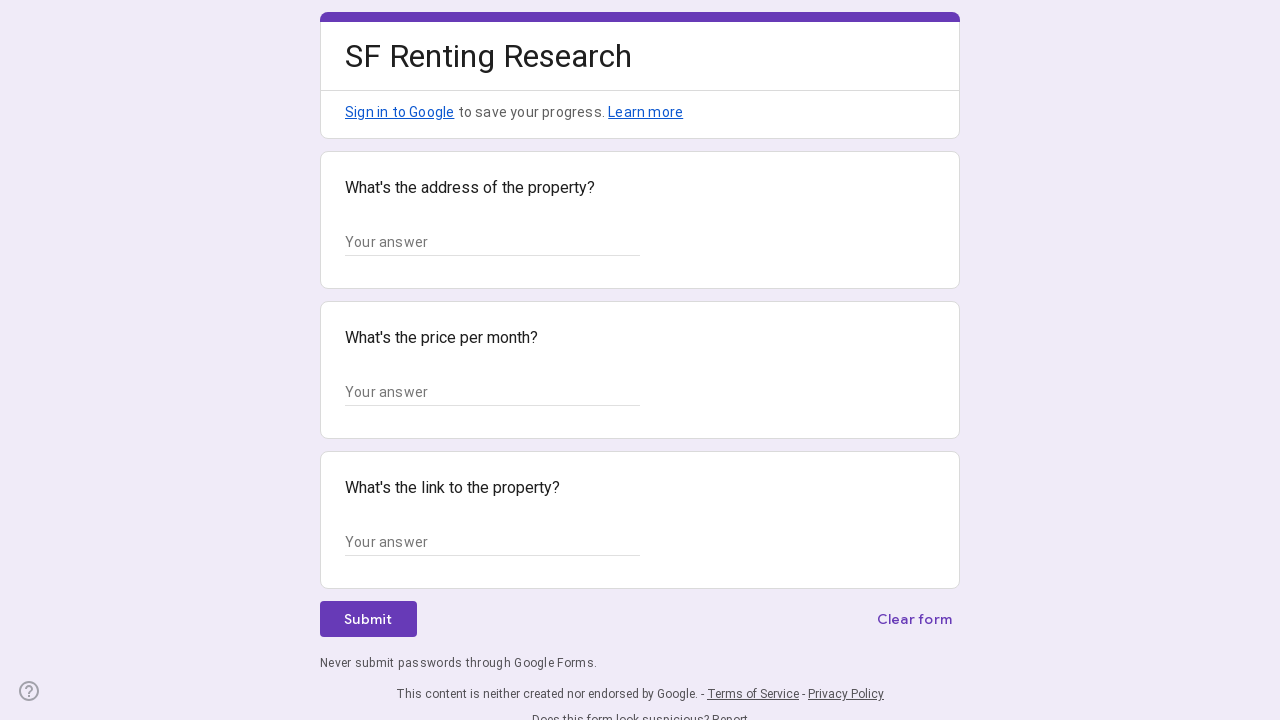

Filled address field with '456 Oak Avenue, Los Angeles, CA 90001' on //*[@id="mG61Hd"]/div[2]/div/div[2]/div[1]/div/div/div[2]/div/div[1]/div/div[1]/
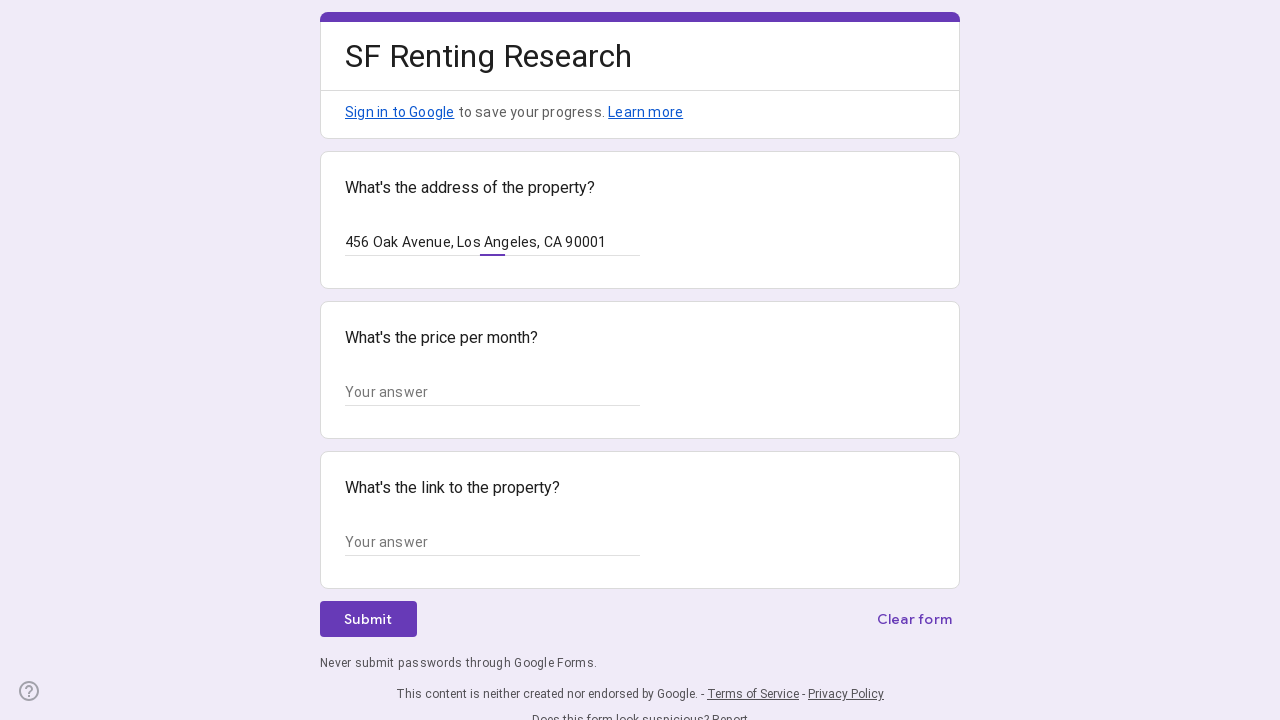

Filled price field with '$625,000' on //*[@id="mG61Hd"]/div[2]/div/div[2]/div[2]/div/div/div[2]/div/div[1]/div/div[1]/
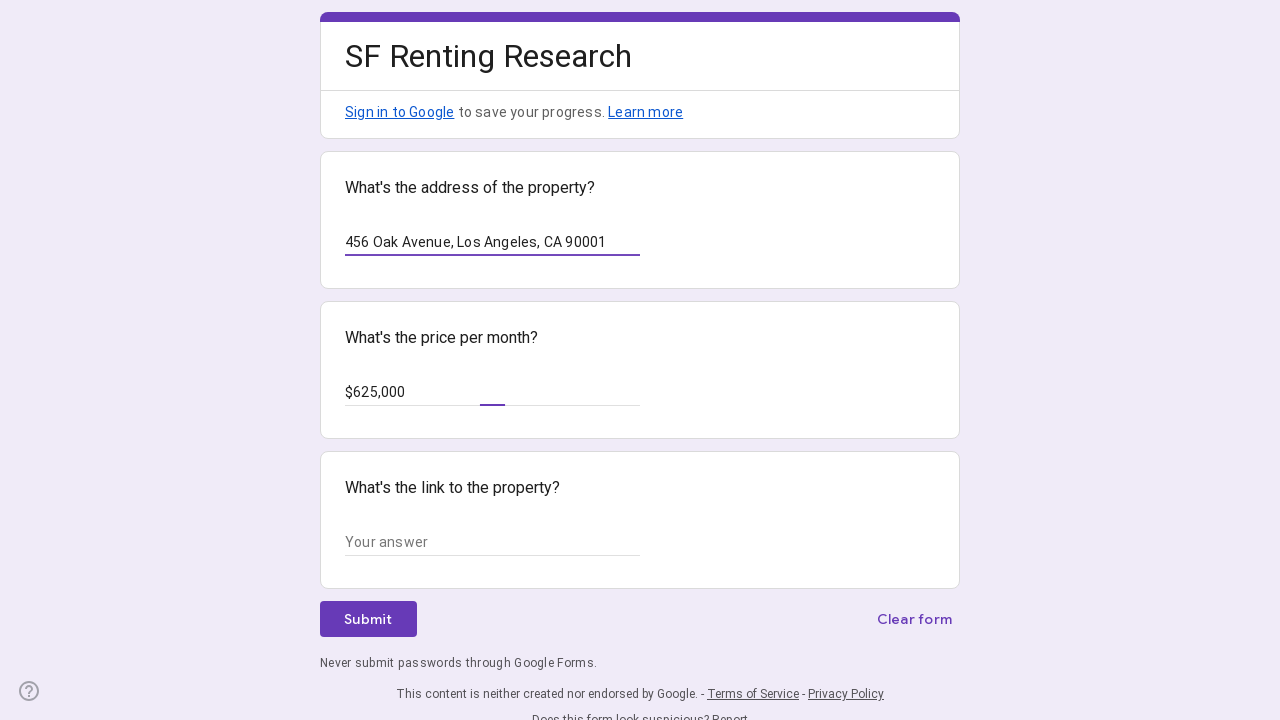

Filled link field with 'https://example.com/property2' on //*[@id="mG61Hd"]/div[2]/div/div[2]/div[3]/div/div/div[2]/div/div[1]/div/div[1]/
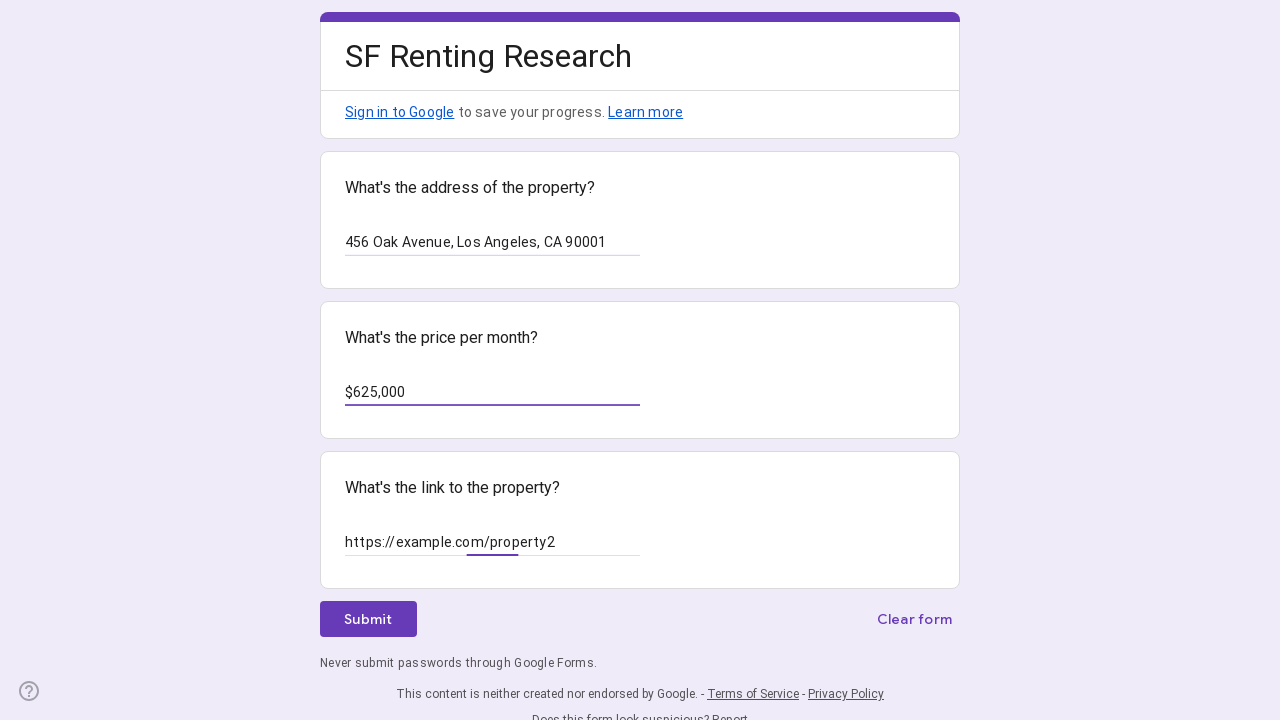

Clicked submit button for property submission 2 at (368, 619) on xpath=//*[@id="mG61Hd"]/div[2]/div/div[3]/div[1]/div[1]/div/span/span
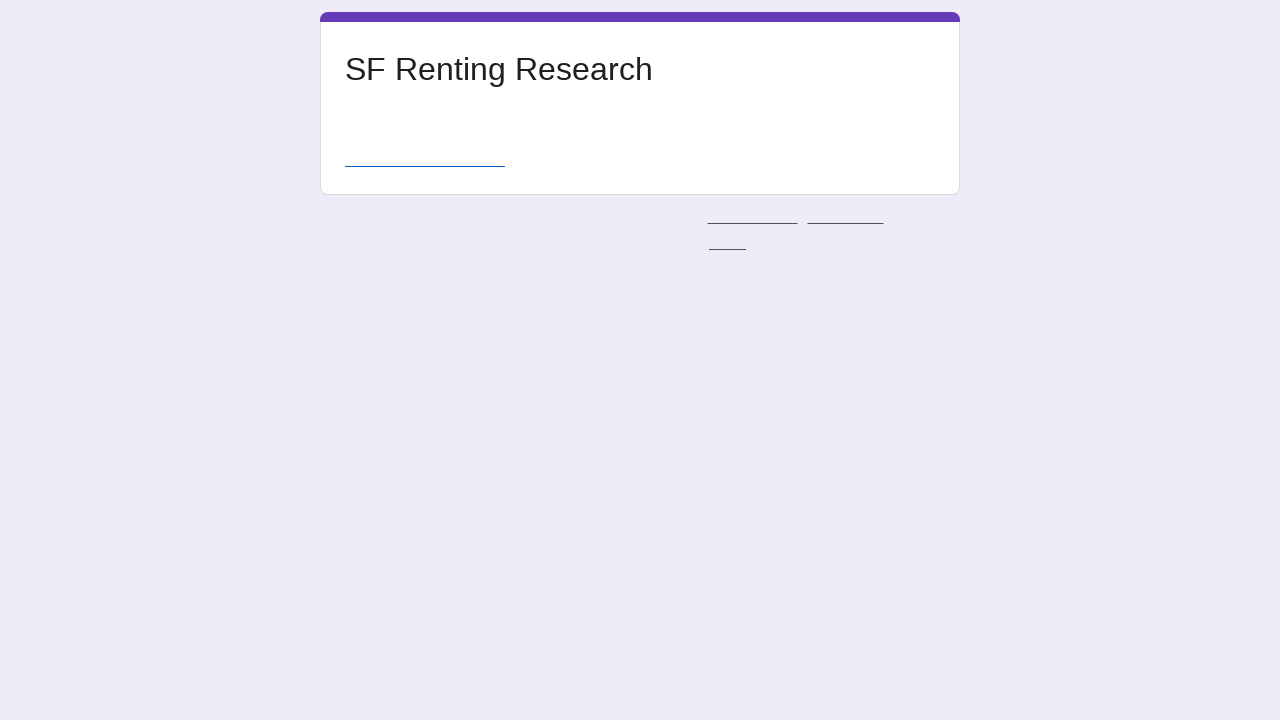

Waited 2 seconds for submission 2 to process
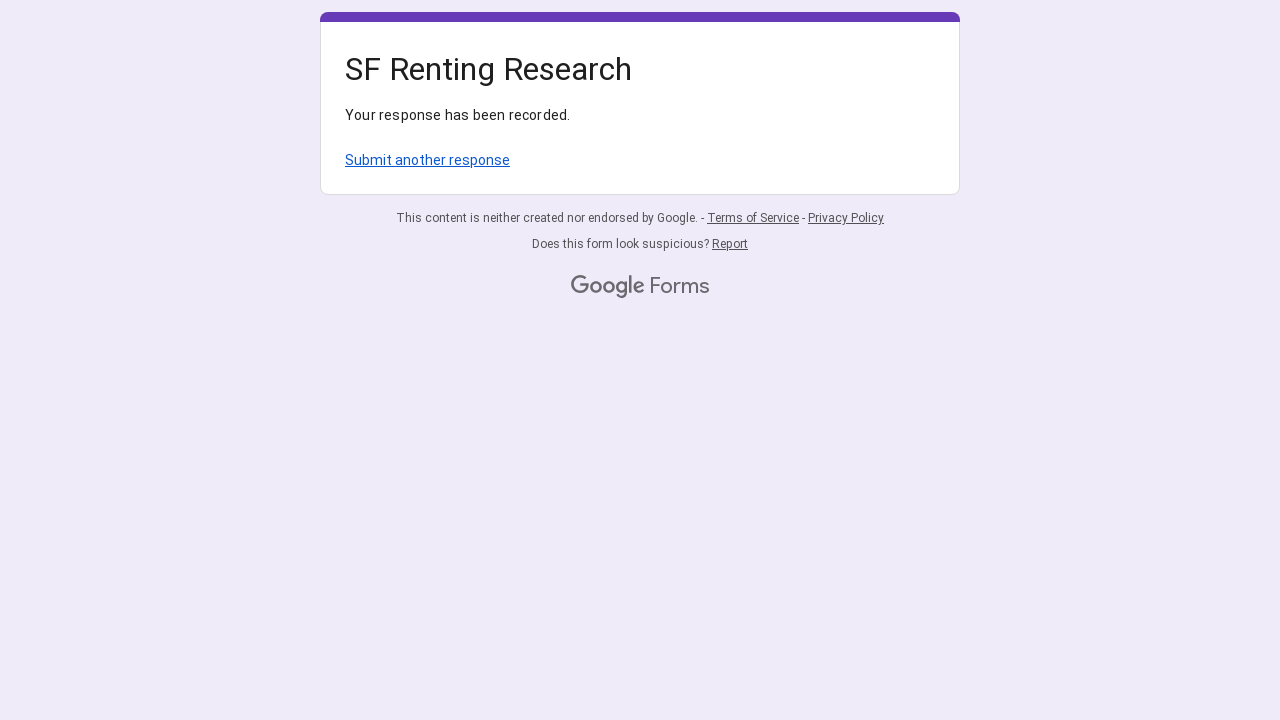

Navigated back to form for next submission
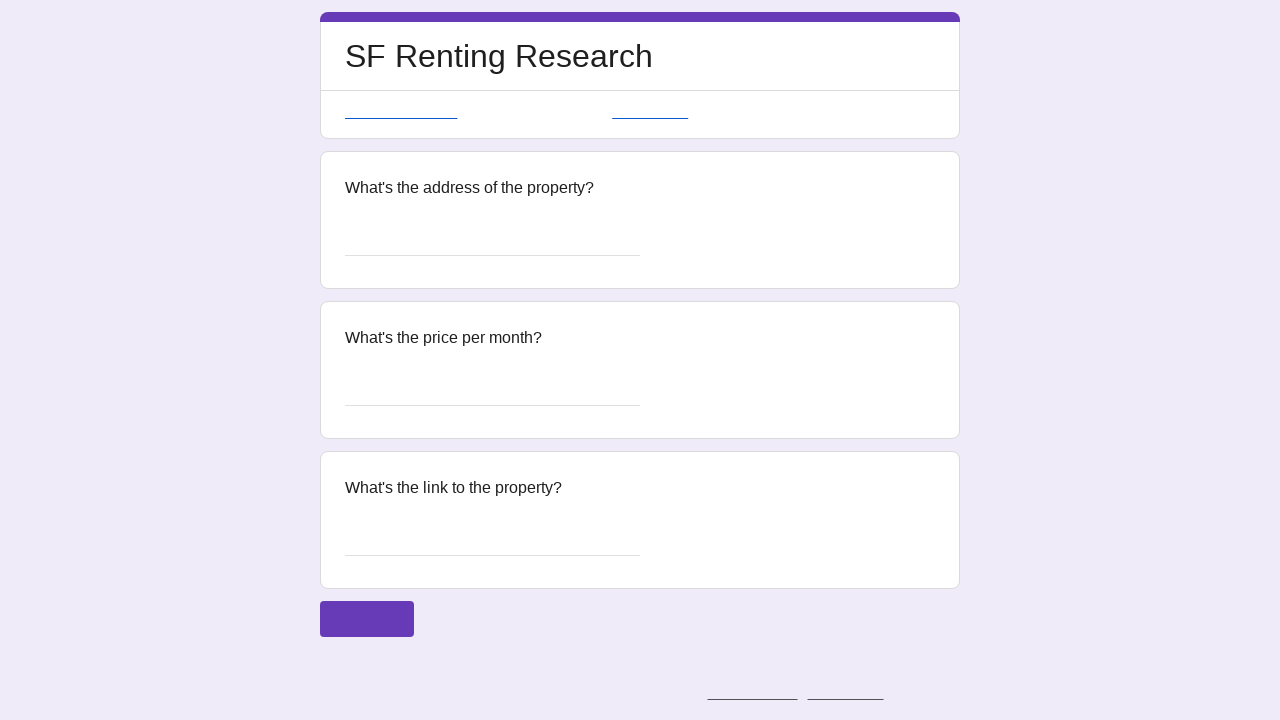

Form loaded and address field selector ready for submission 3
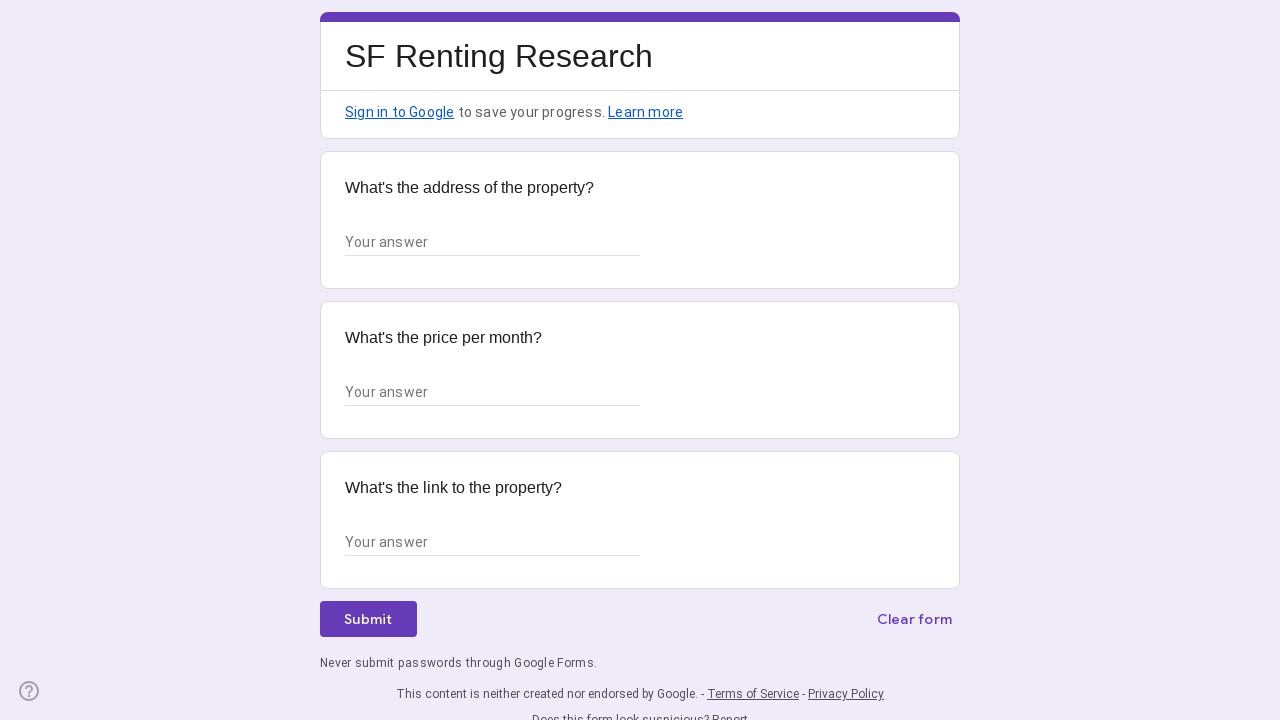

Filled address field with '789 Pine Road, Chicago, IL 60601' on //*[@id="mG61Hd"]/div[2]/div/div[2]/div[1]/div/div/div[2]/div/div[1]/div/div[1]/
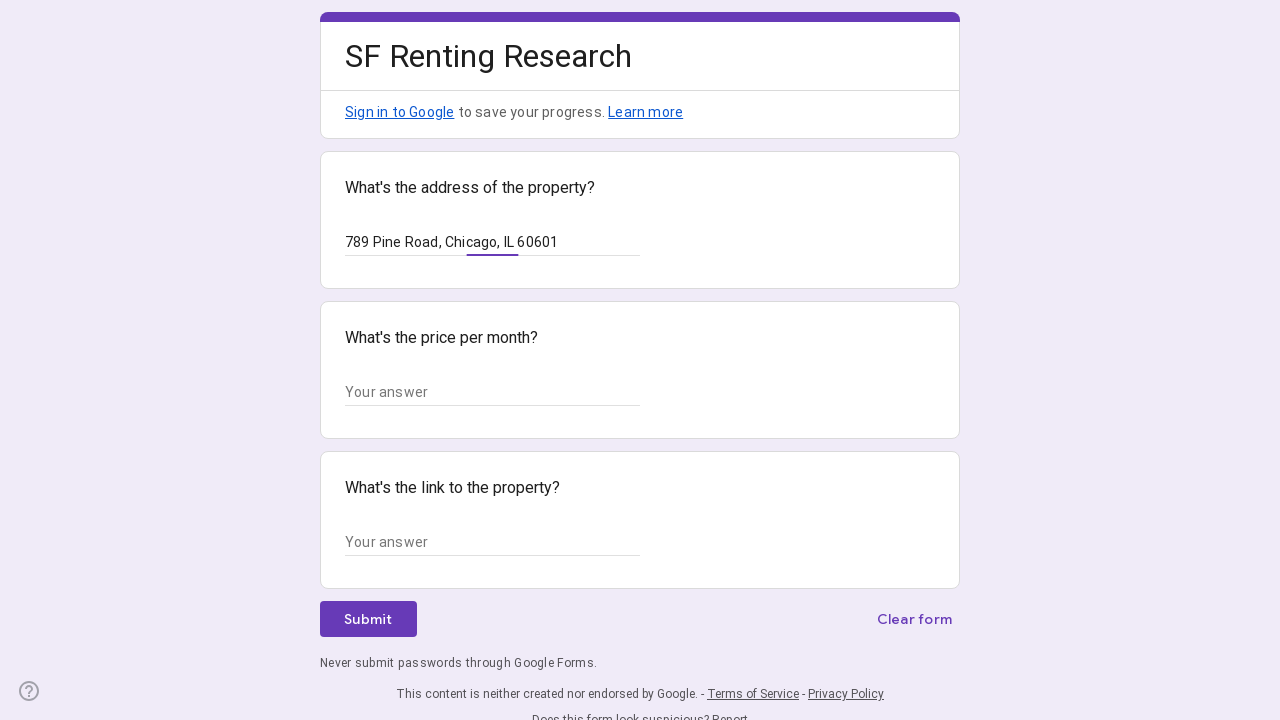

Filled price field with '$380,000' on //*[@id="mG61Hd"]/div[2]/div/div[2]/div[2]/div/div/div[2]/div/div[1]/div/div[1]/
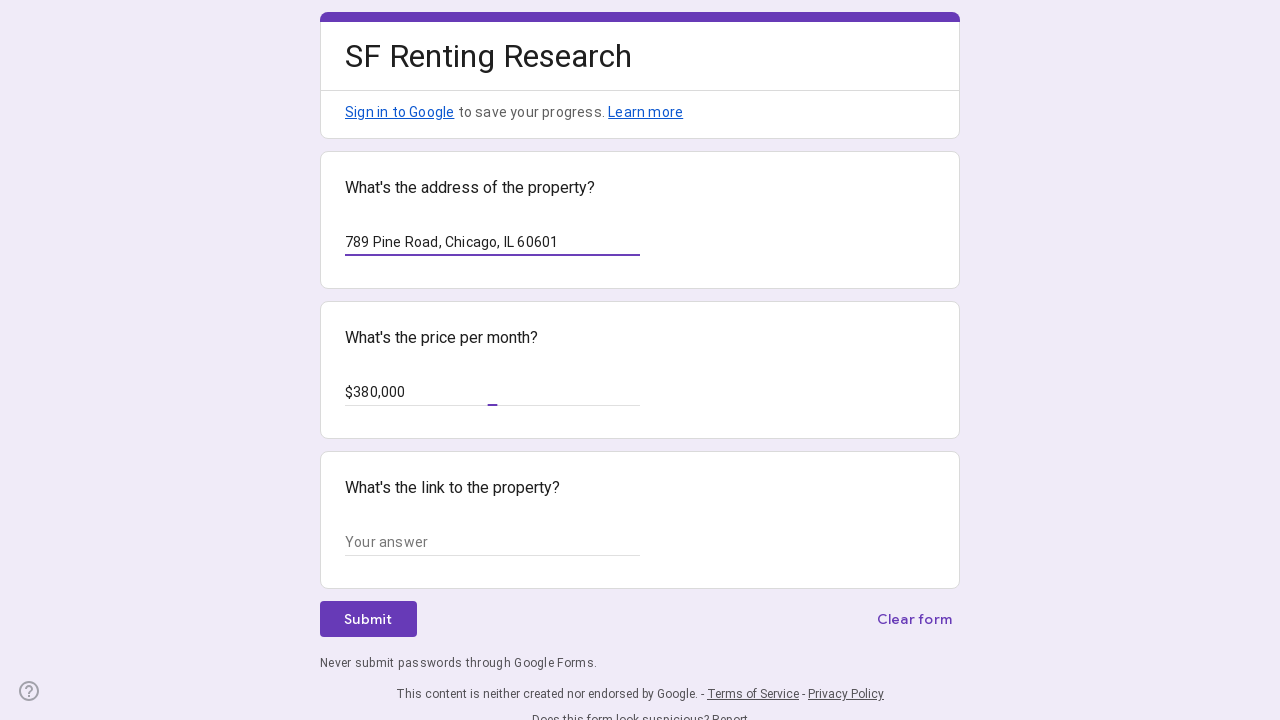

Filled link field with 'https://example.com/property3' on //*[@id="mG61Hd"]/div[2]/div/div[2]/div[3]/div/div/div[2]/div/div[1]/div/div[1]/
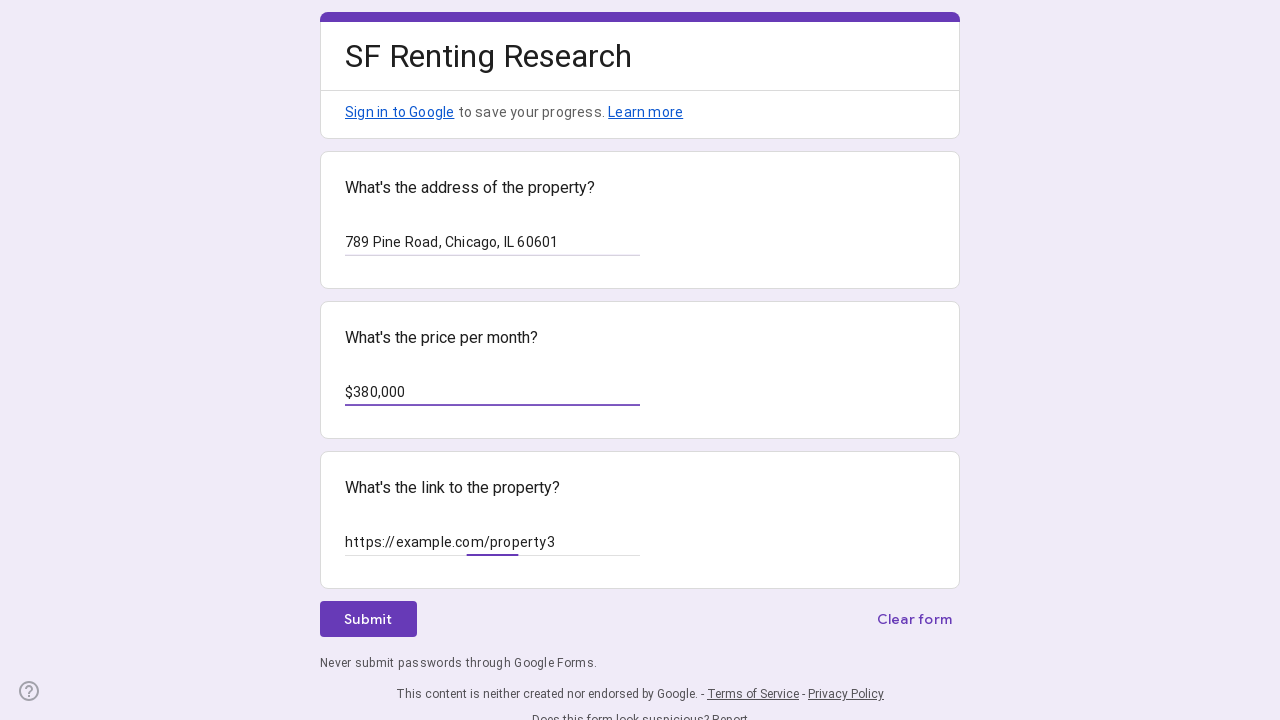

Clicked submit button for property submission 3 at (368, 619) on xpath=//*[@id="mG61Hd"]/div[2]/div/div[3]/div[1]/div[1]/div/span/span
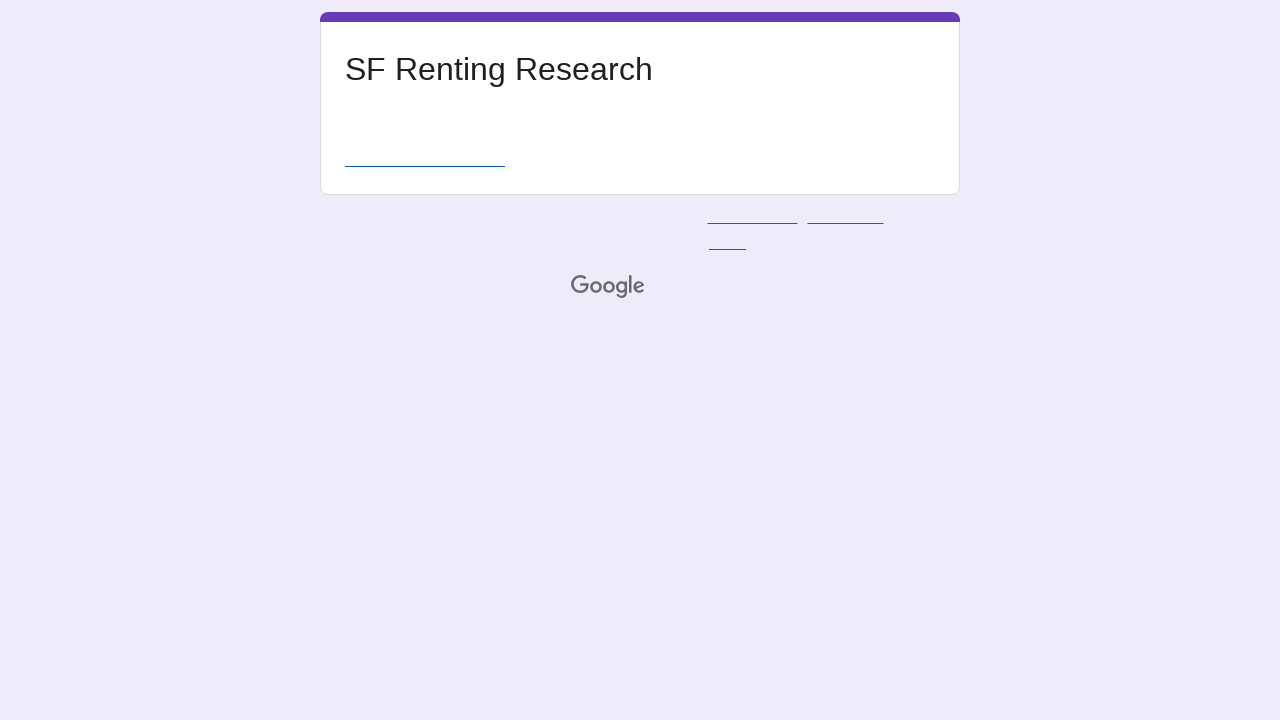

Waited 2 seconds for submission 3 to process
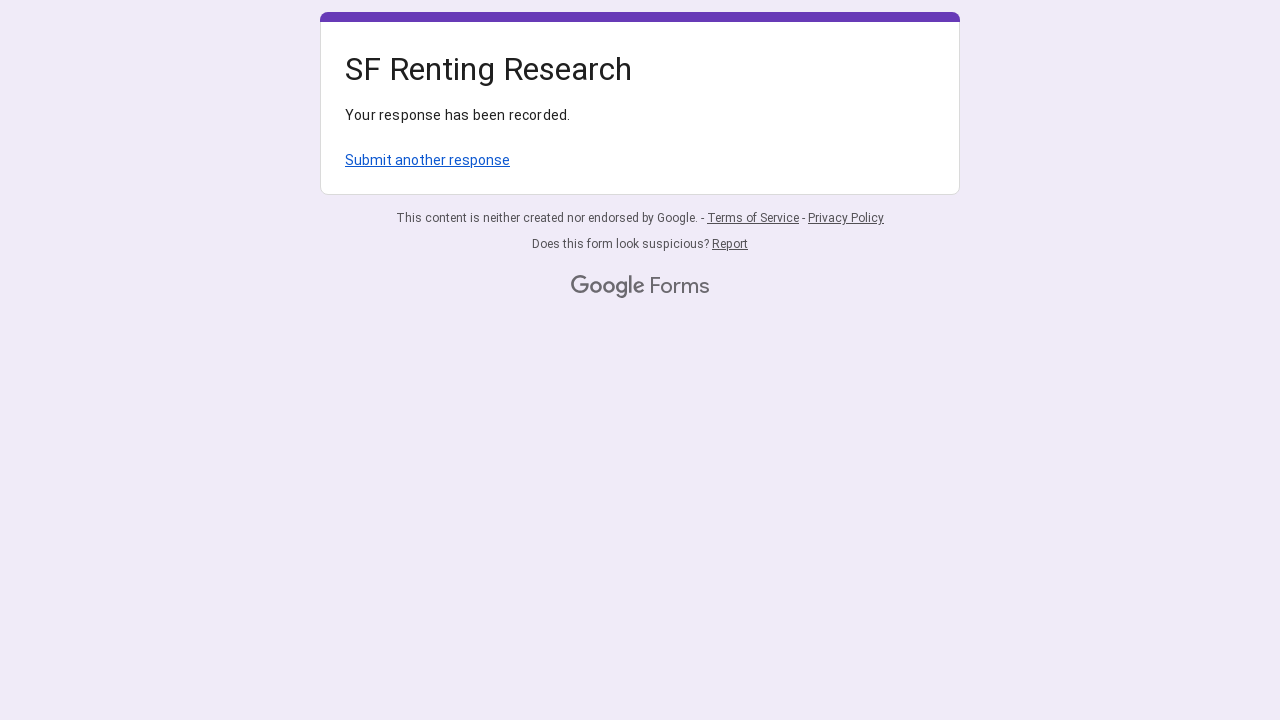

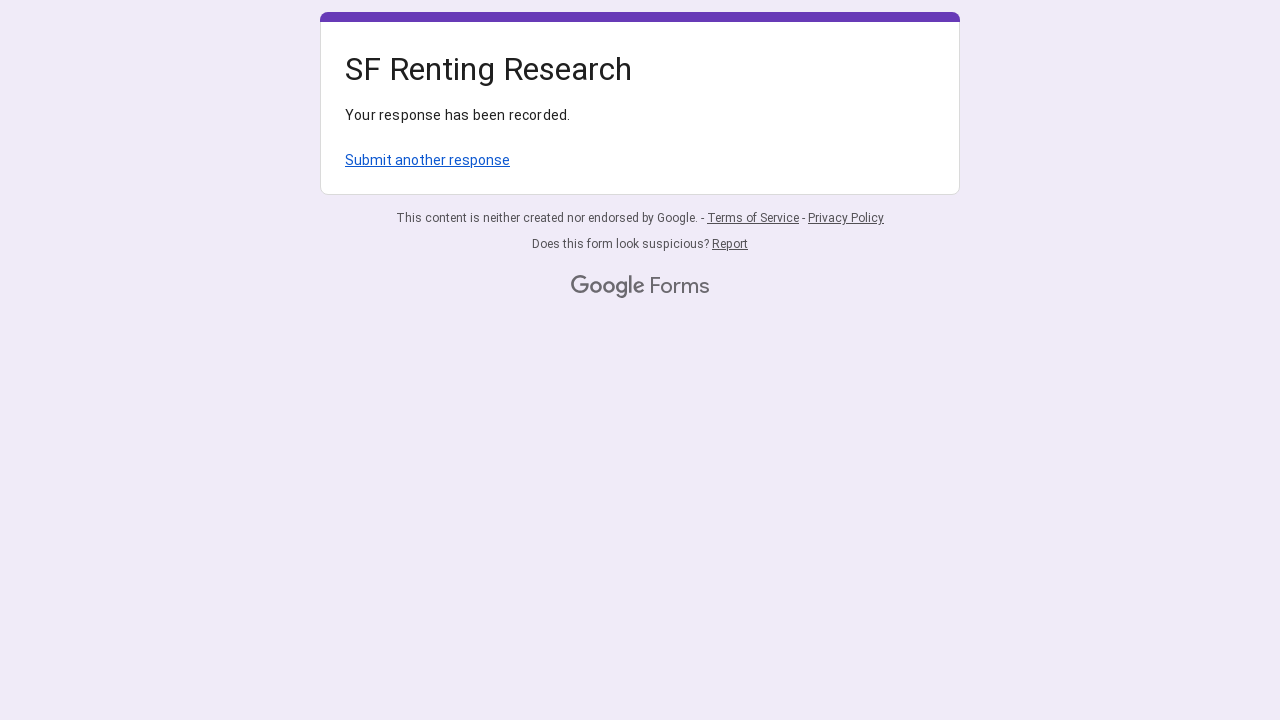